Tests a basic calculator web application by entering two numbers, selecting an arithmetic operation, clicking calculate, and verifying the result.

Starting URL: https://testsheepnz.github.io/BasicCalculator.html

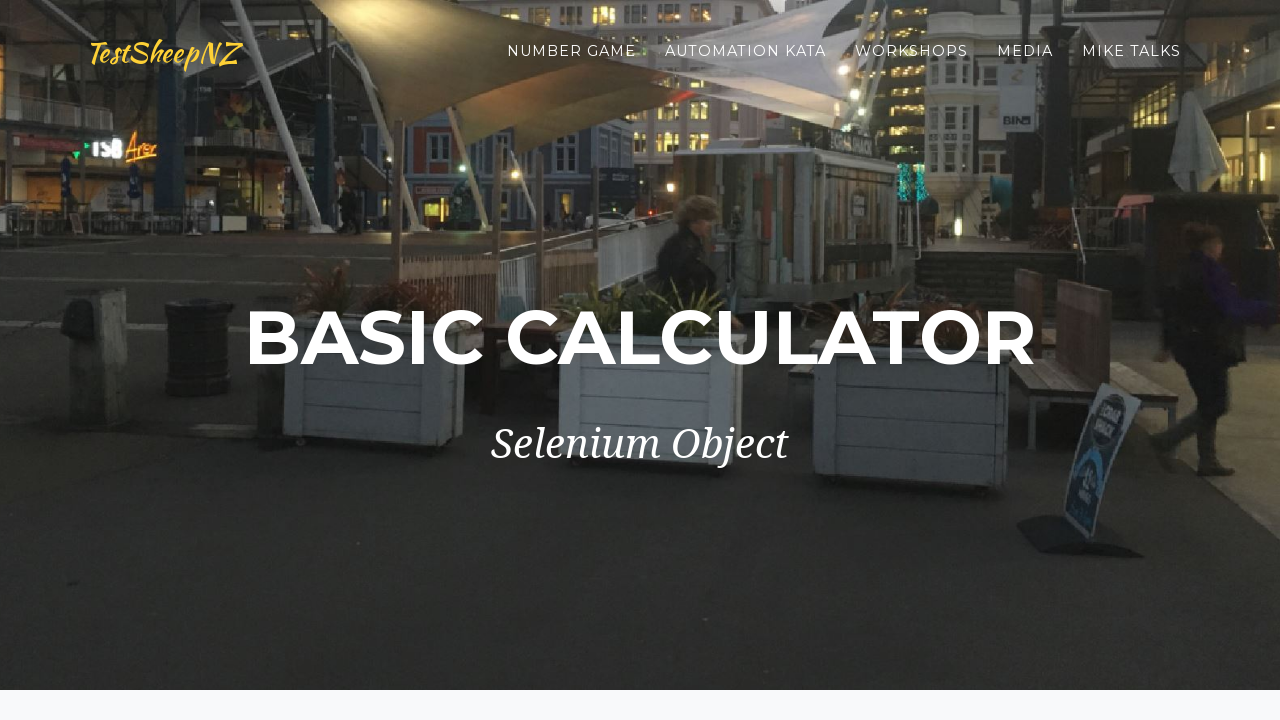

Entered first number '15' in number1Field on #number1Field
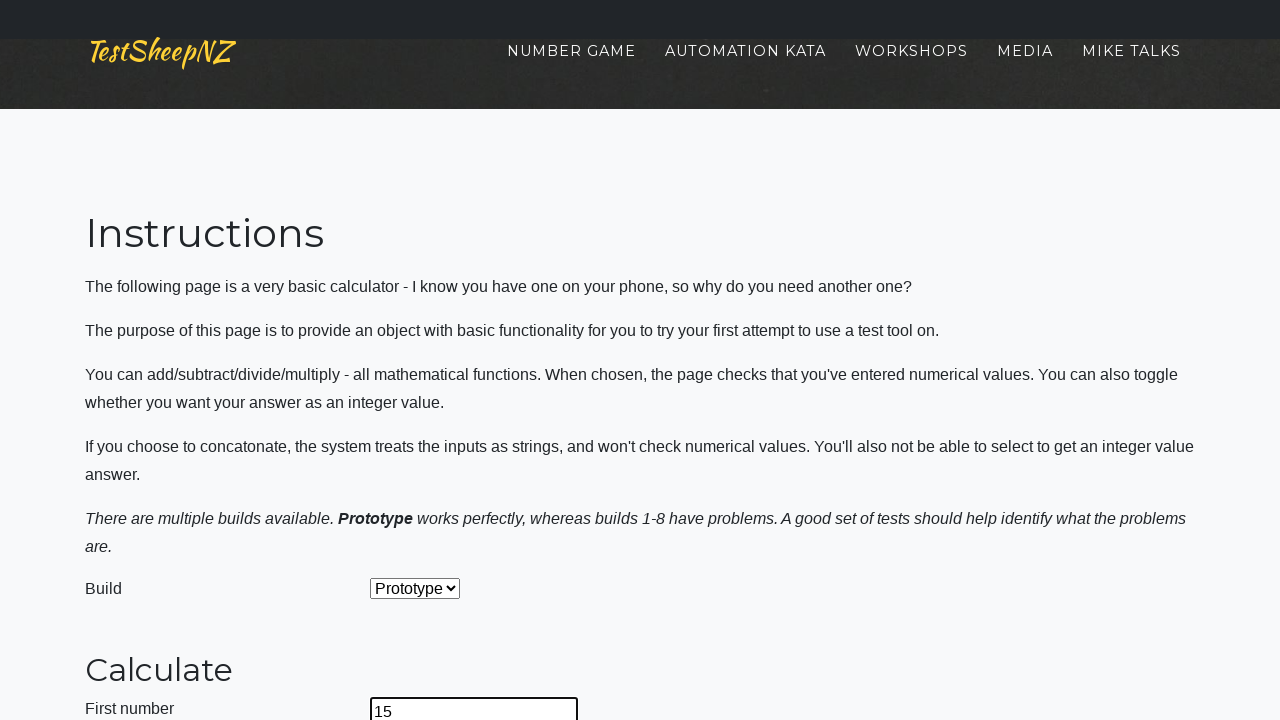

Entered second number '7' in number2Field on #number2Field
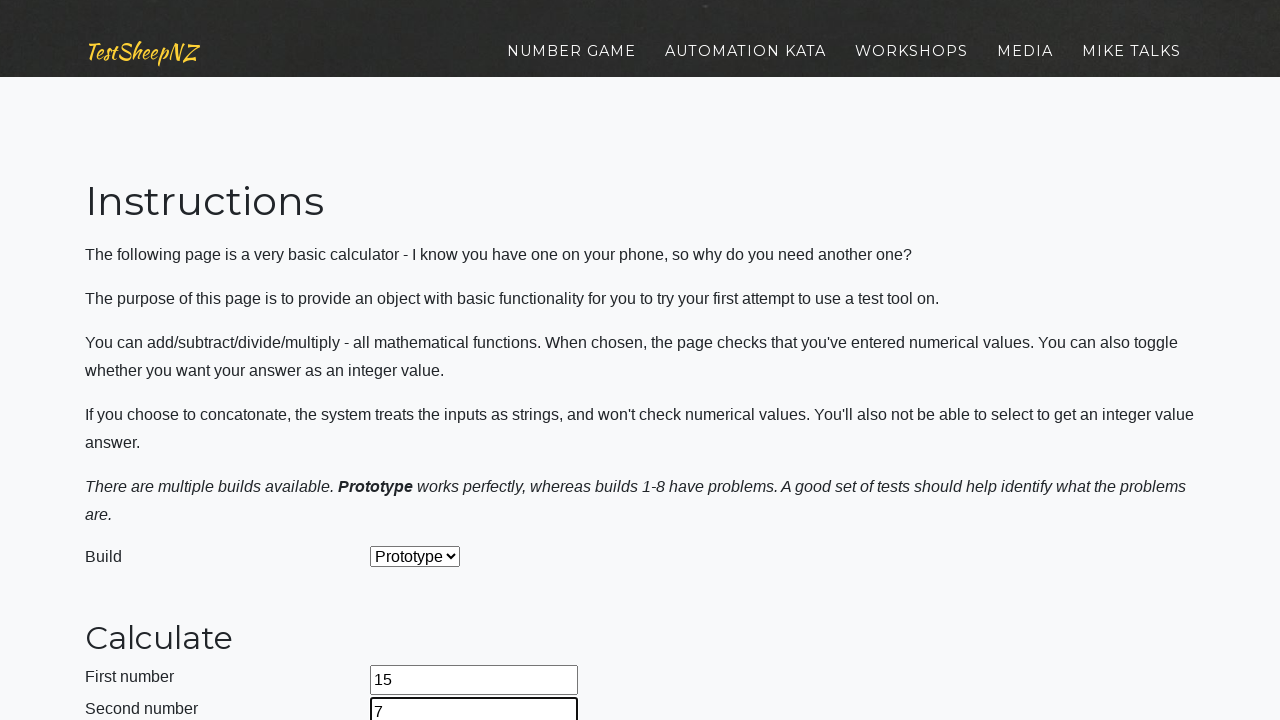

Selected 'Add' operation from dropdown on #selectOperationDropdown
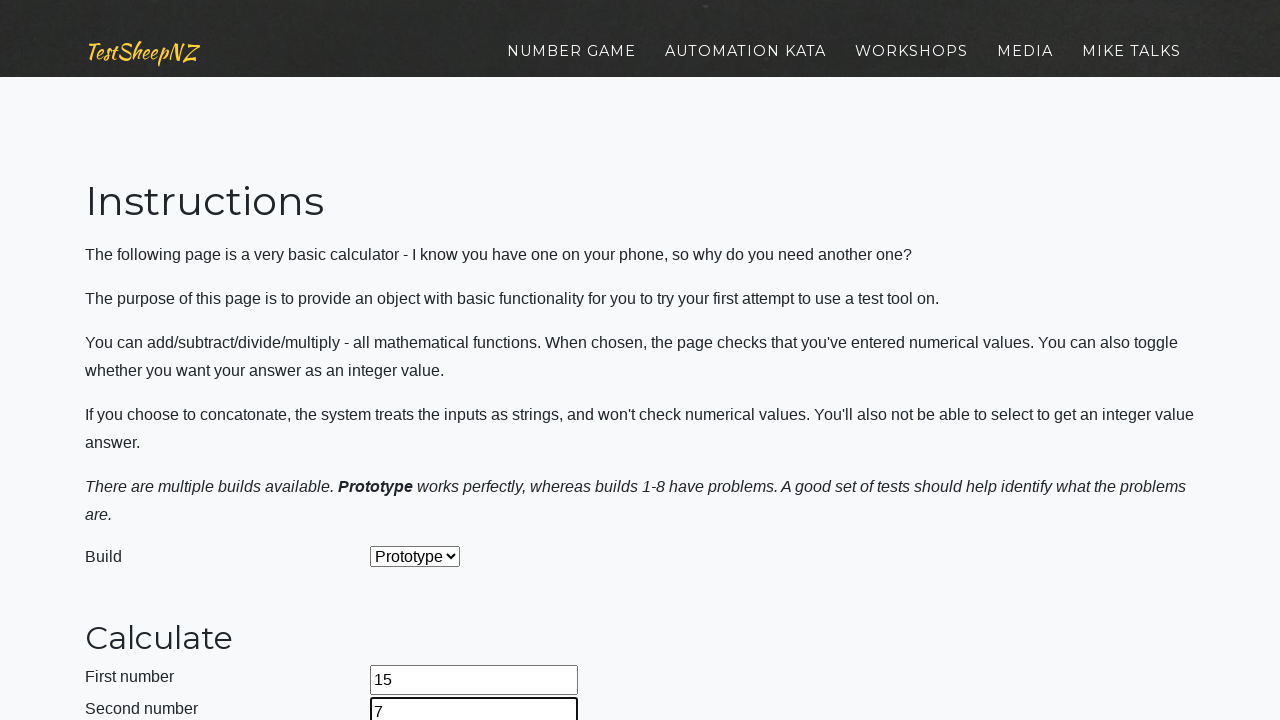

Clicked calculate button at (422, 361) on #calculateButton
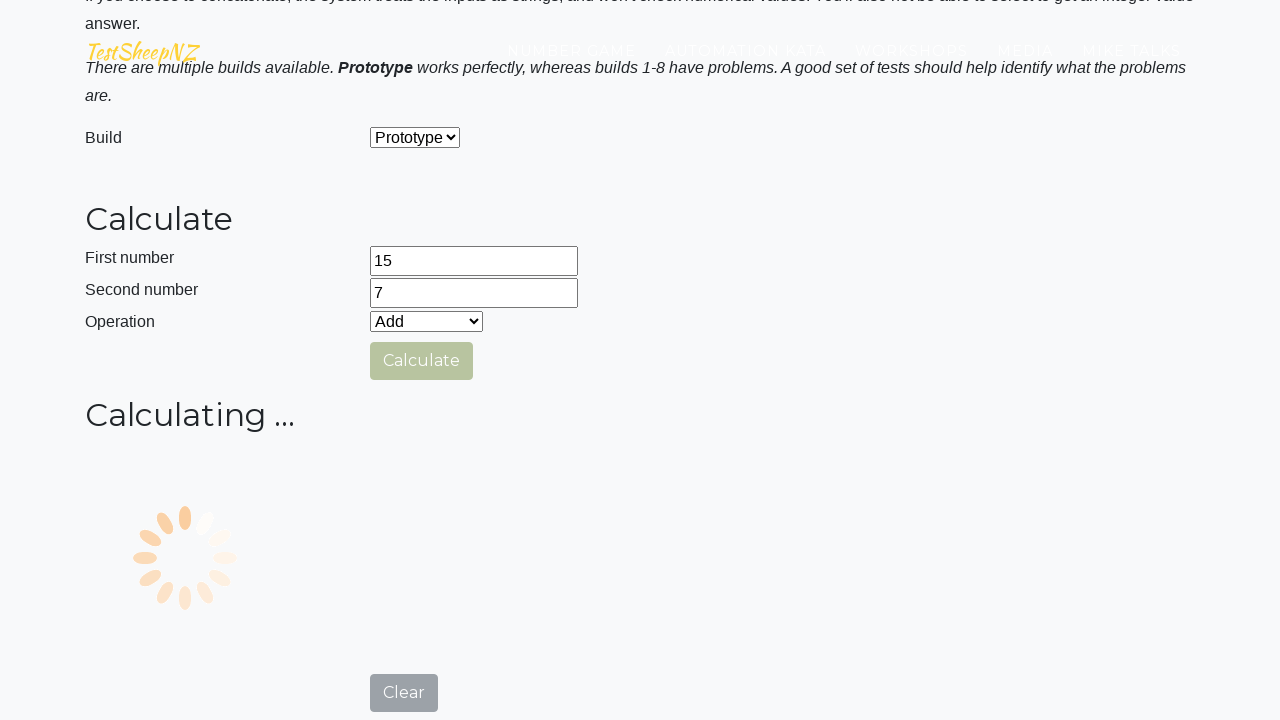

Result field loaded and displayed
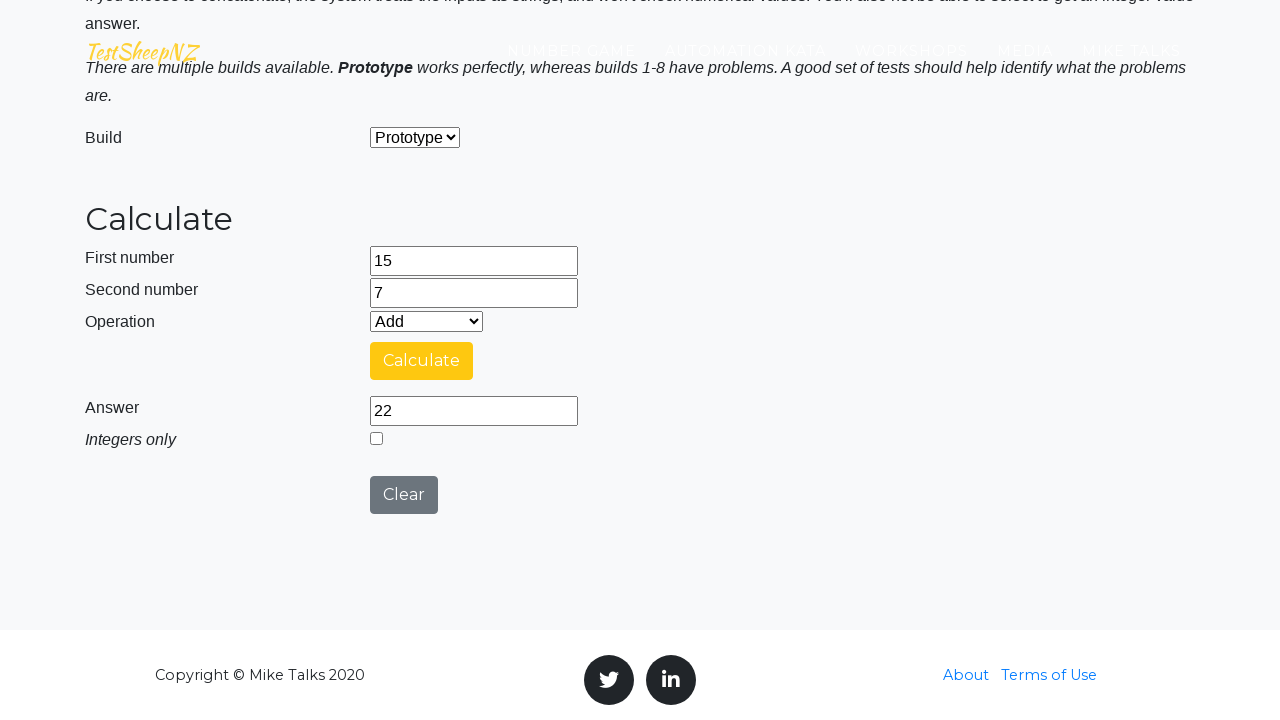

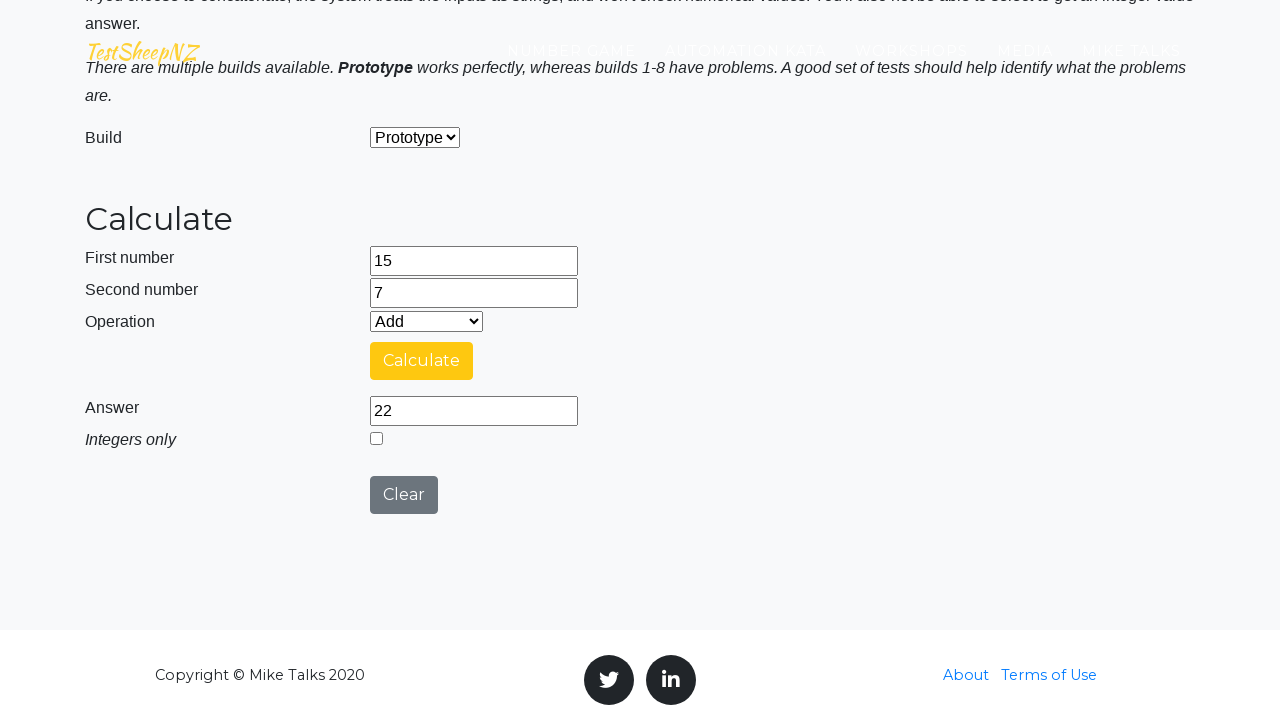